Selects the third radio button option (rd3) in a radio button group and verifies it is selected

Starting URL: https://testpages.herokuapp.com/styled/basic-html-form-test.html

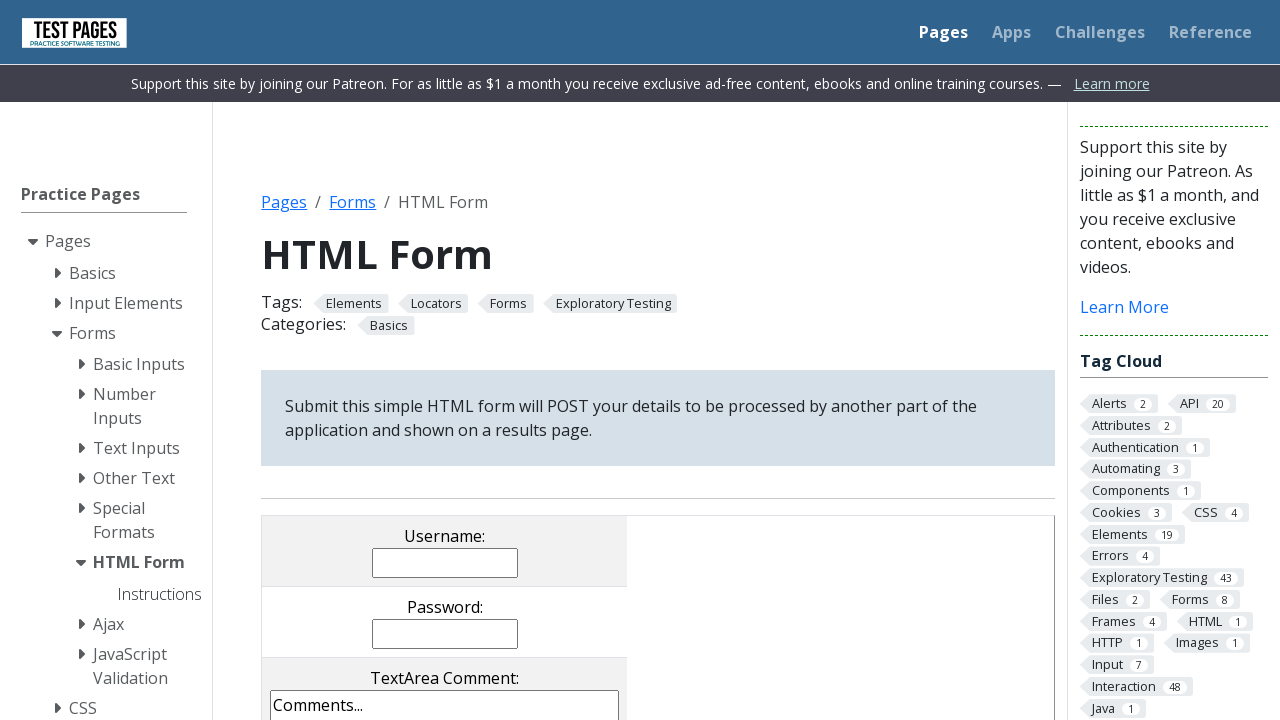

Clicked the third radio button option (rd3) at (488, 360) on input[name='radioval'][value='rd3']
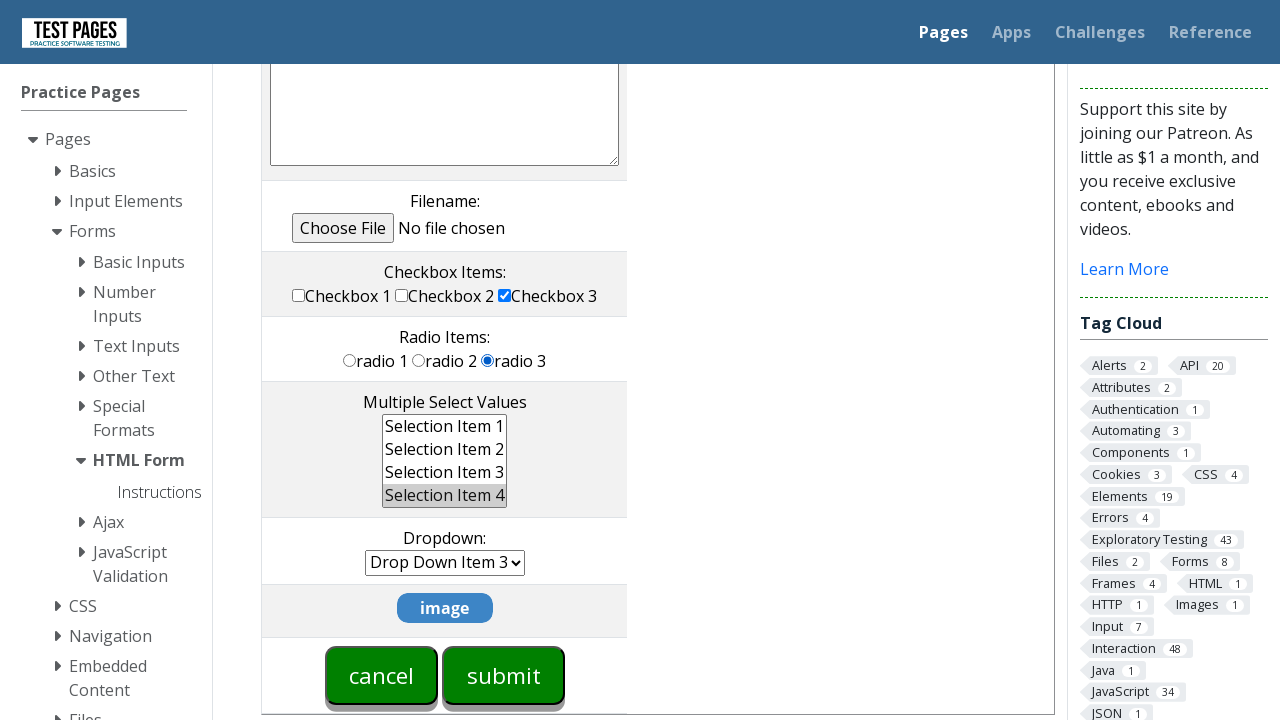

Verified that the third radio button option (rd3) is selected
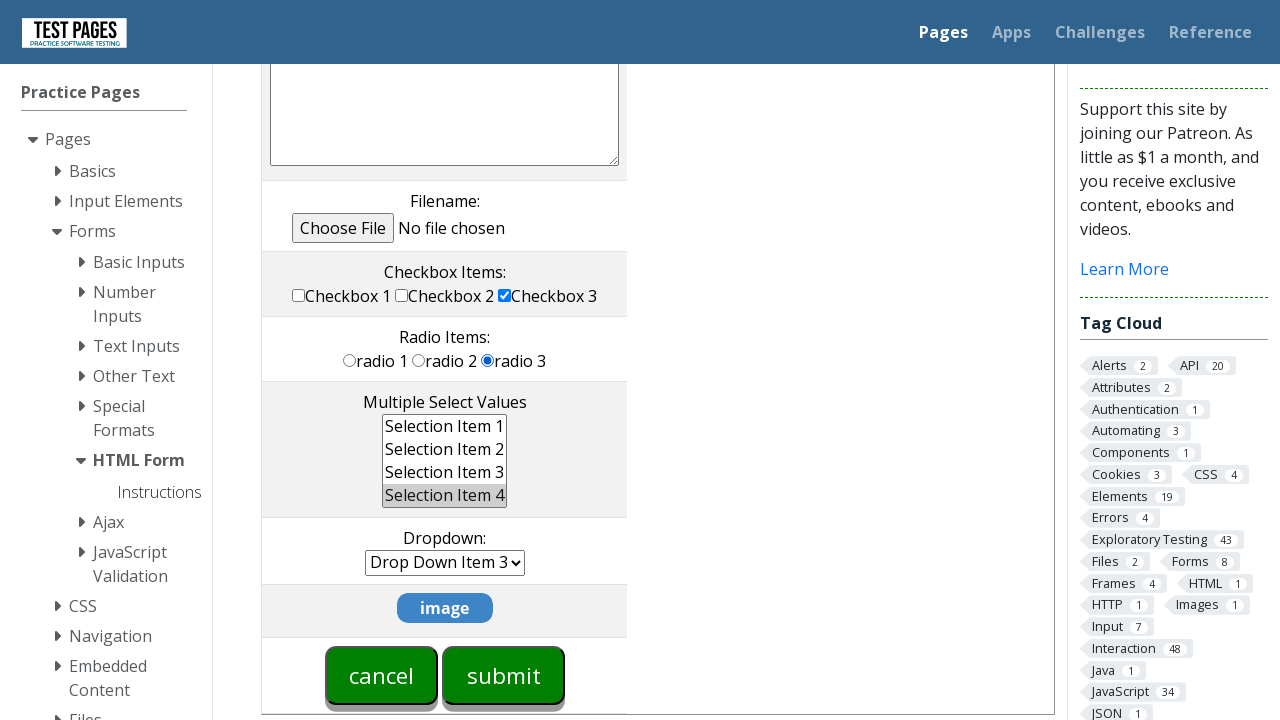

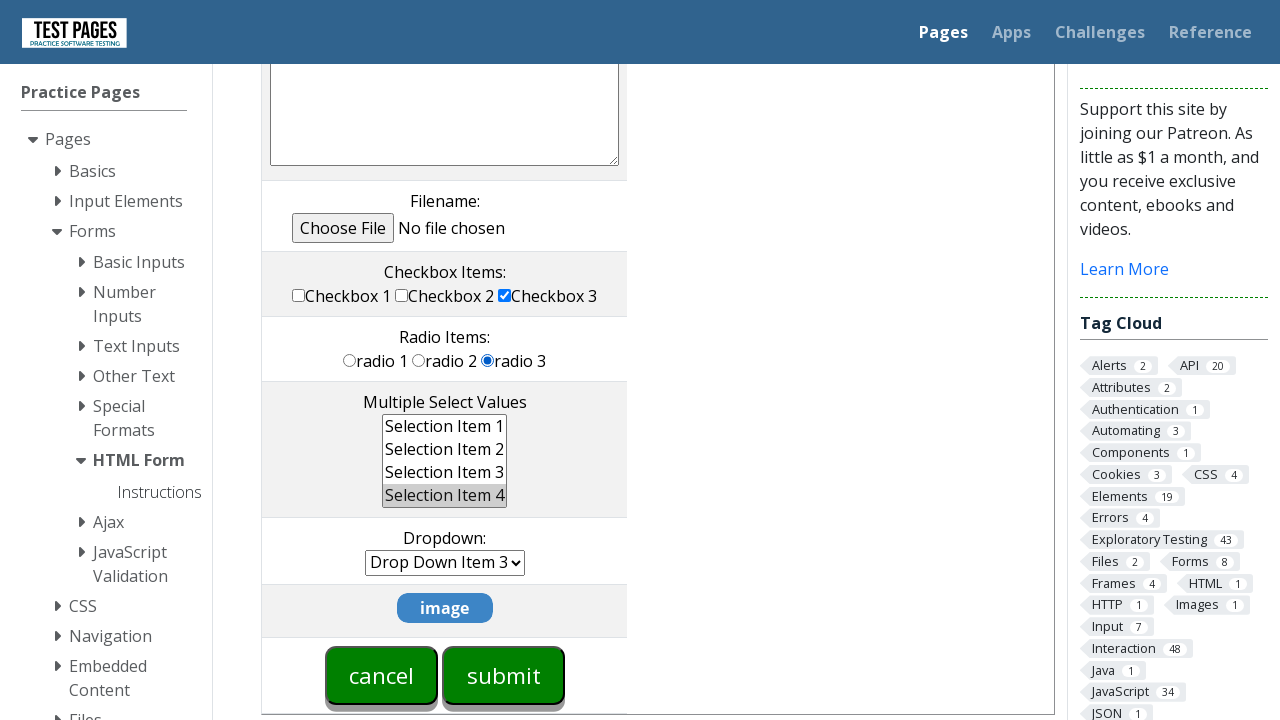